Tests that completed items are removed when clicking the Clear completed button

Starting URL: https://demo.playwright.dev/todomvc

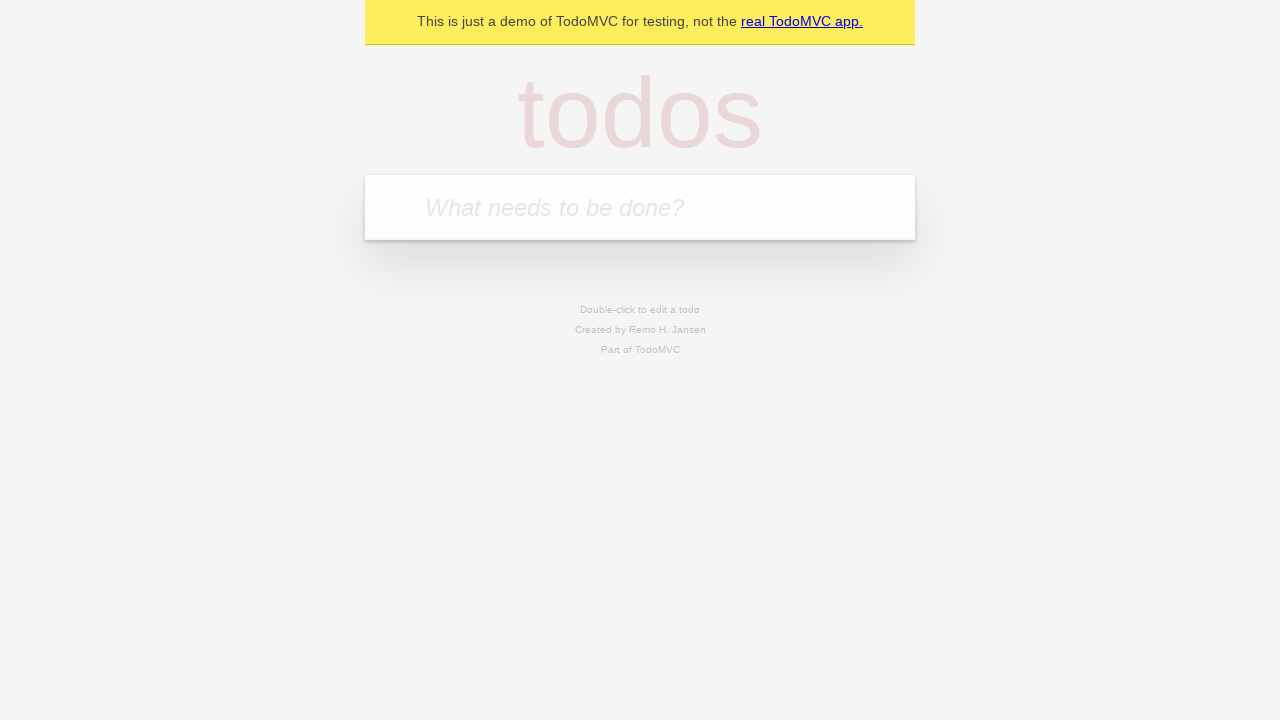

Filled todo input with 'buy some cheese' on internal:attr=[placeholder="What needs to be done?"i]
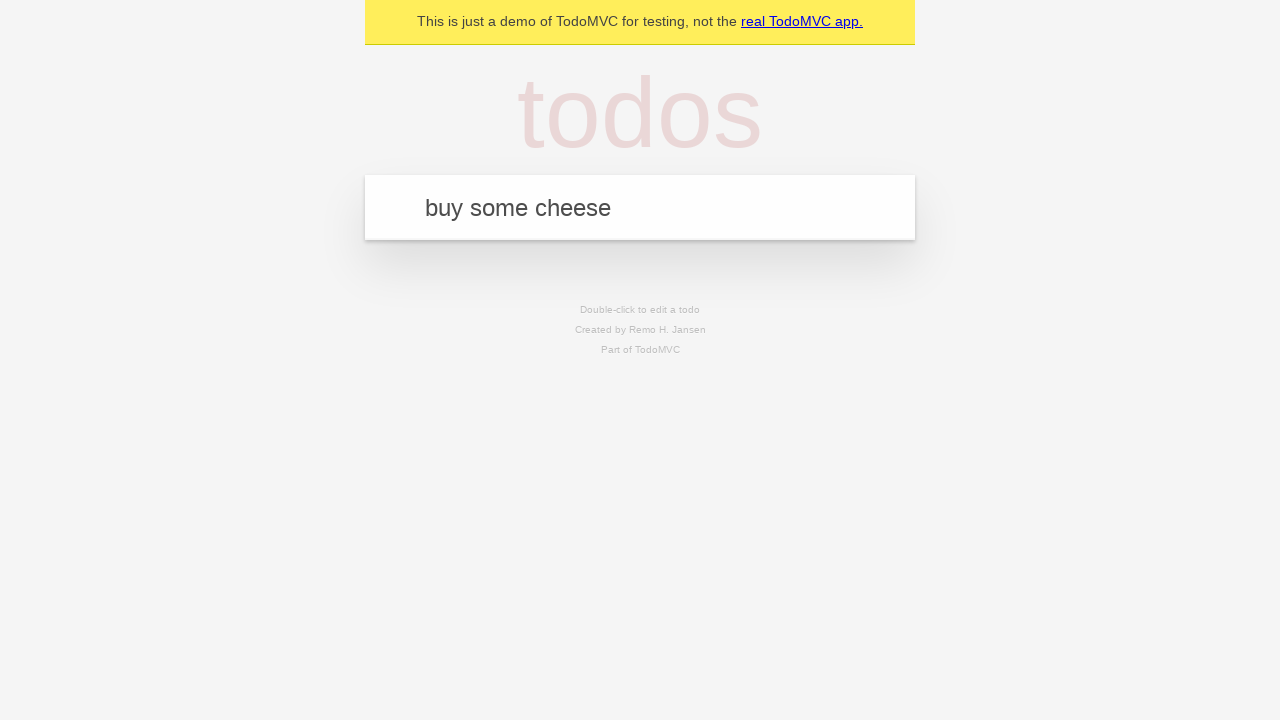

Pressed Enter to add first todo on internal:attr=[placeholder="What needs to be done?"i]
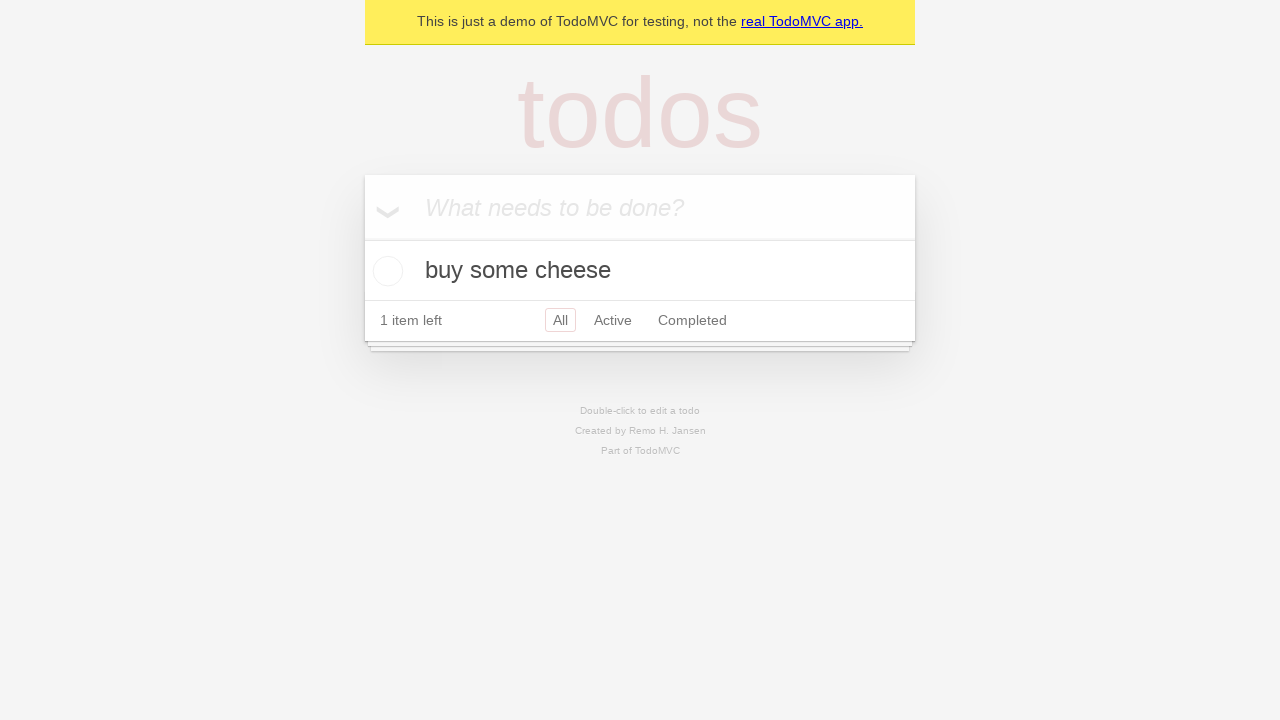

Filled todo input with 'feed the cat' on internal:attr=[placeholder="What needs to be done?"i]
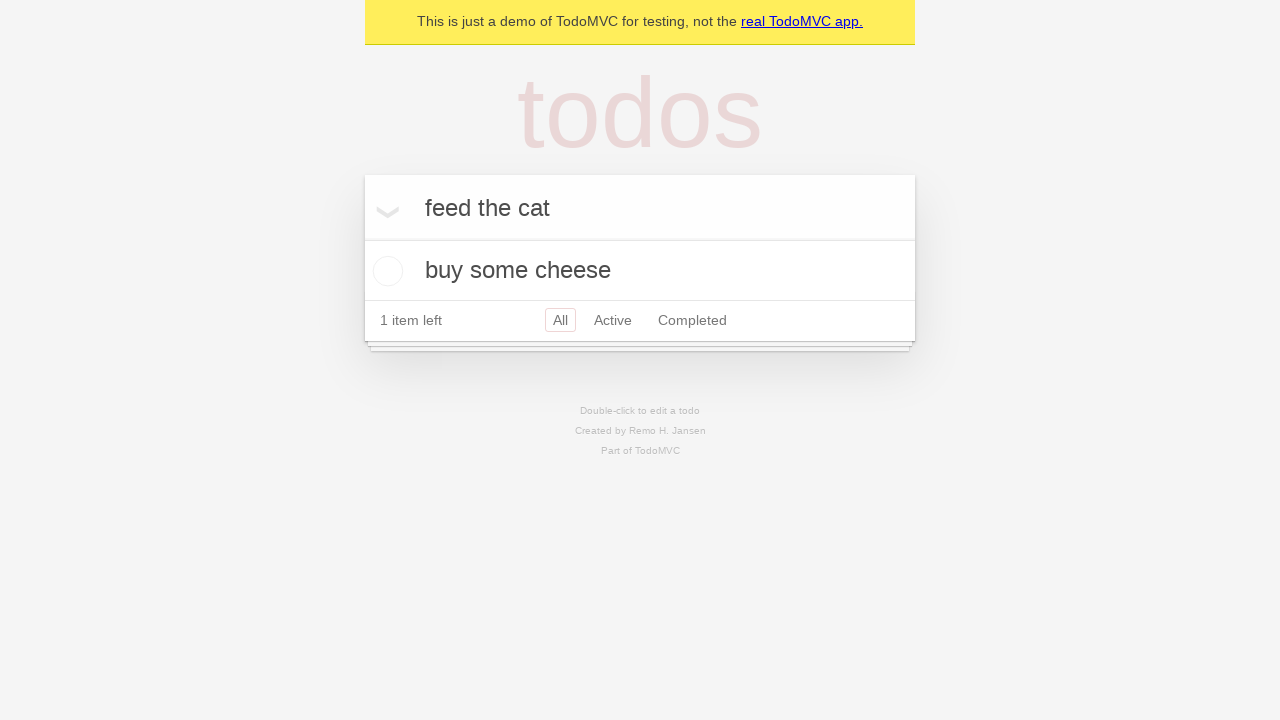

Pressed Enter to add second todo on internal:attr=[placeholder="What needs to be done?"i]
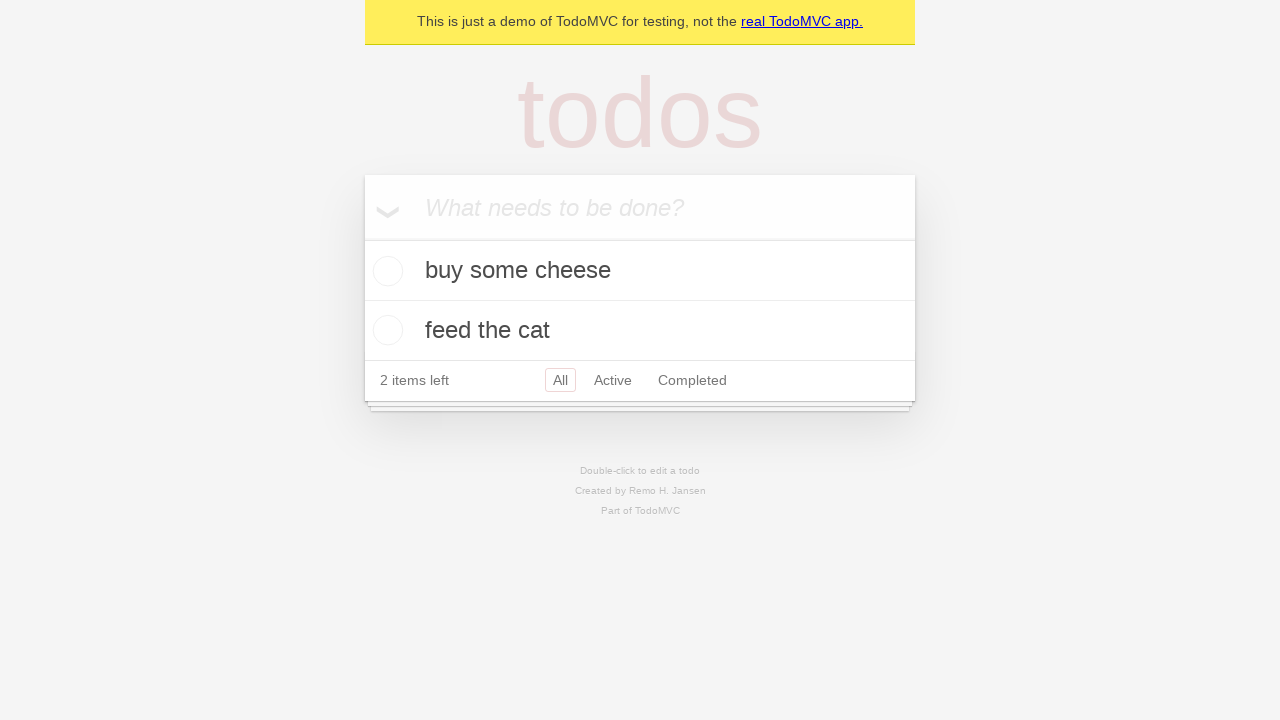

Filled todo input with 'book a doctors appointment' on internal:attr=[placeholder="What needs to be done?"i]
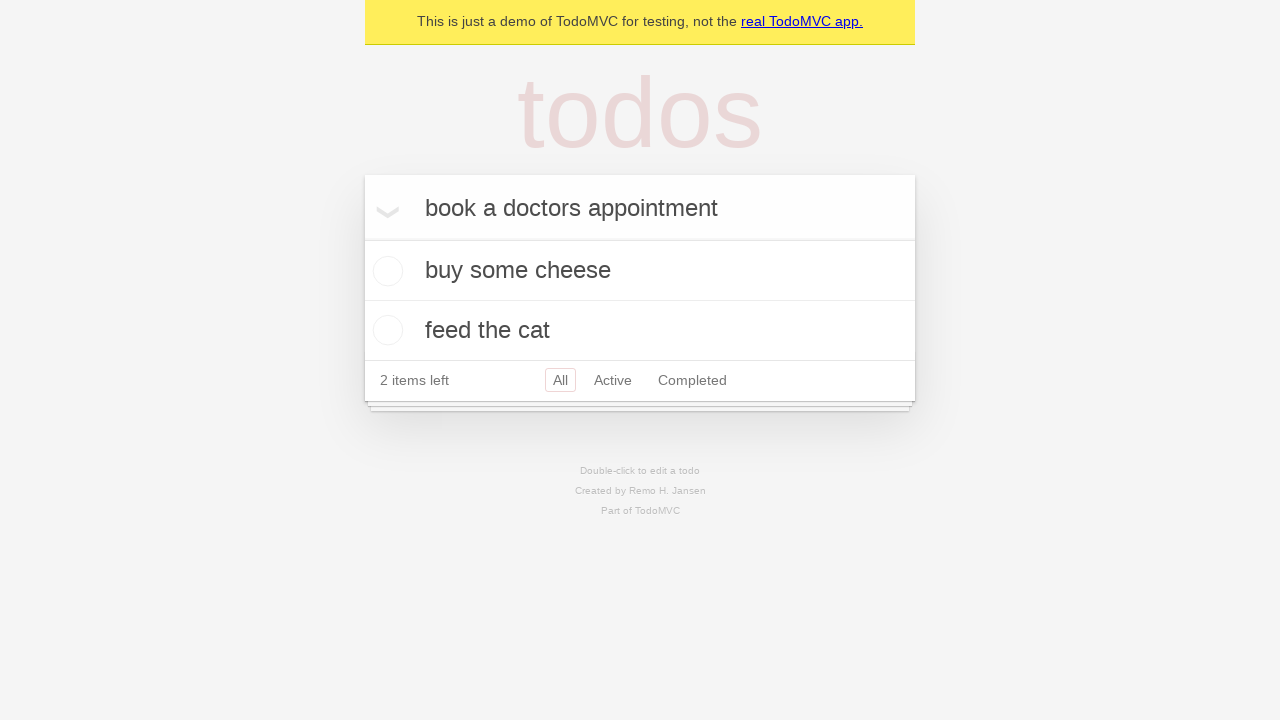

Pressed Enter to add third todo on internal:attr=[placeholder="What needs to be done?"i]
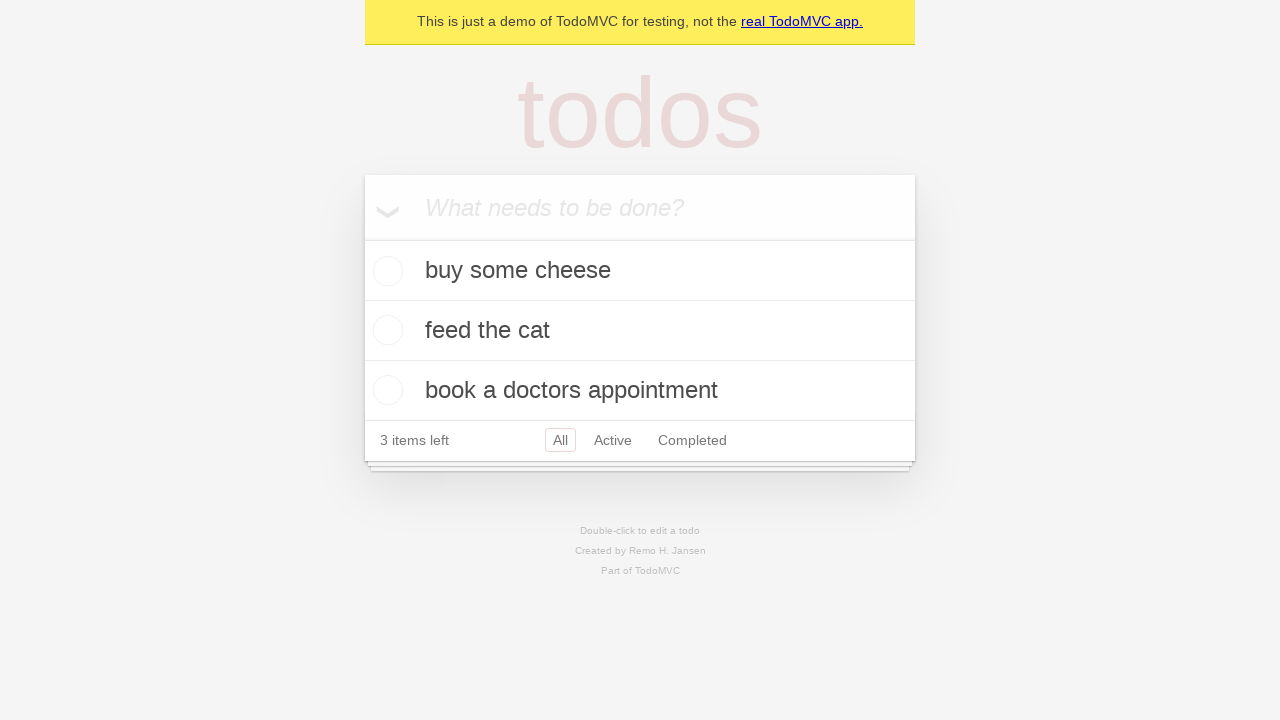

Checked the second todo item at (385, 330) on internal:testid=[data-testid="todo-item"s] >> nth=1 >> internal:role=checkbox
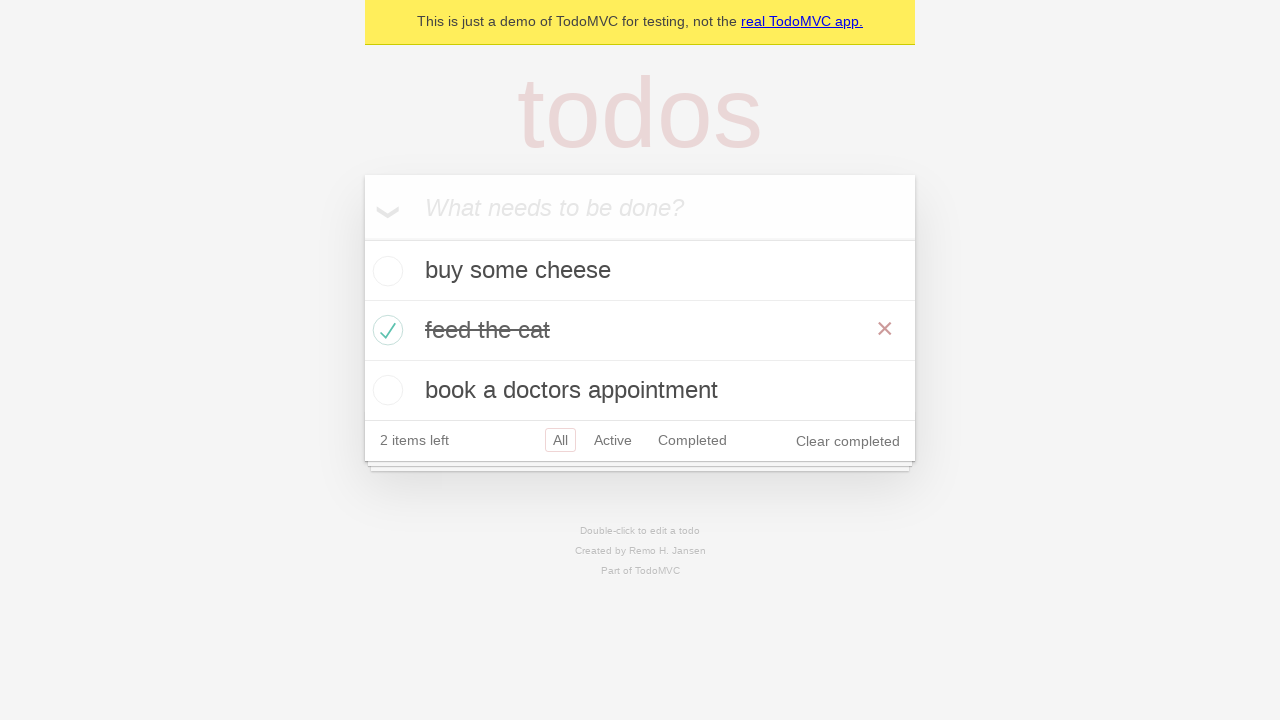

Clicked Clear completed button to remove completed items at (848, 441) on internal:role=button[name="Clear completed"i]
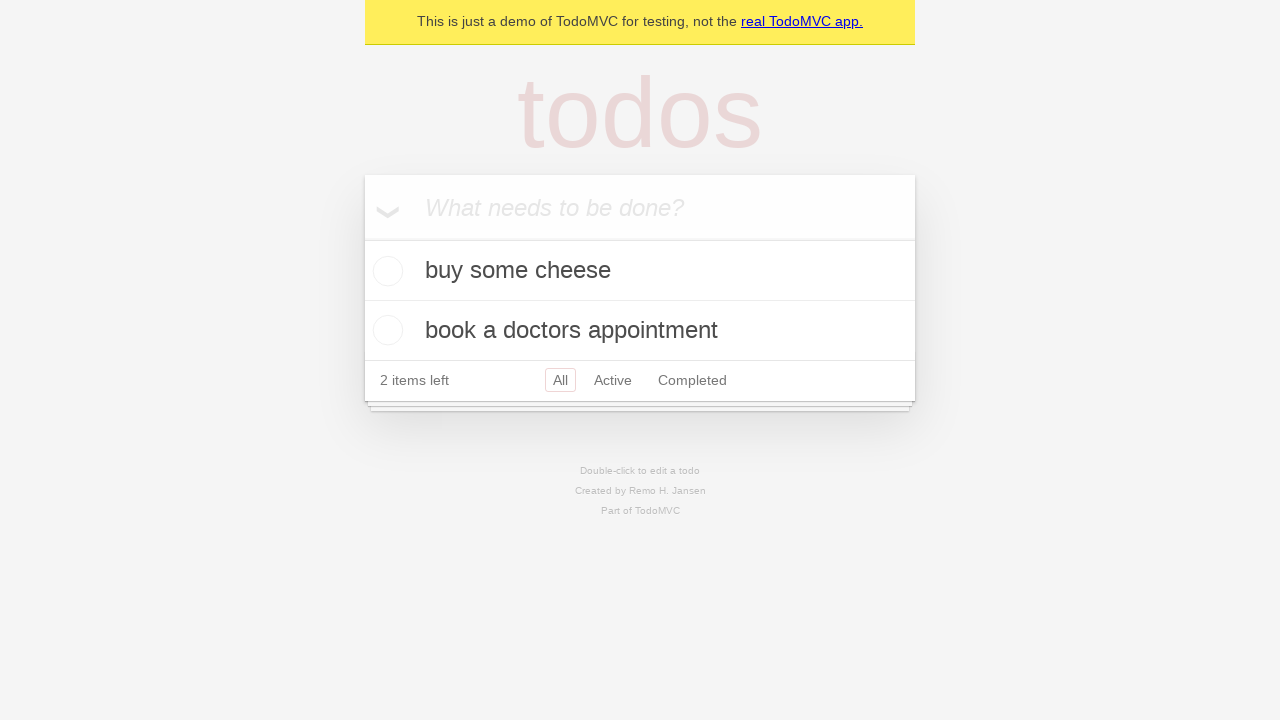

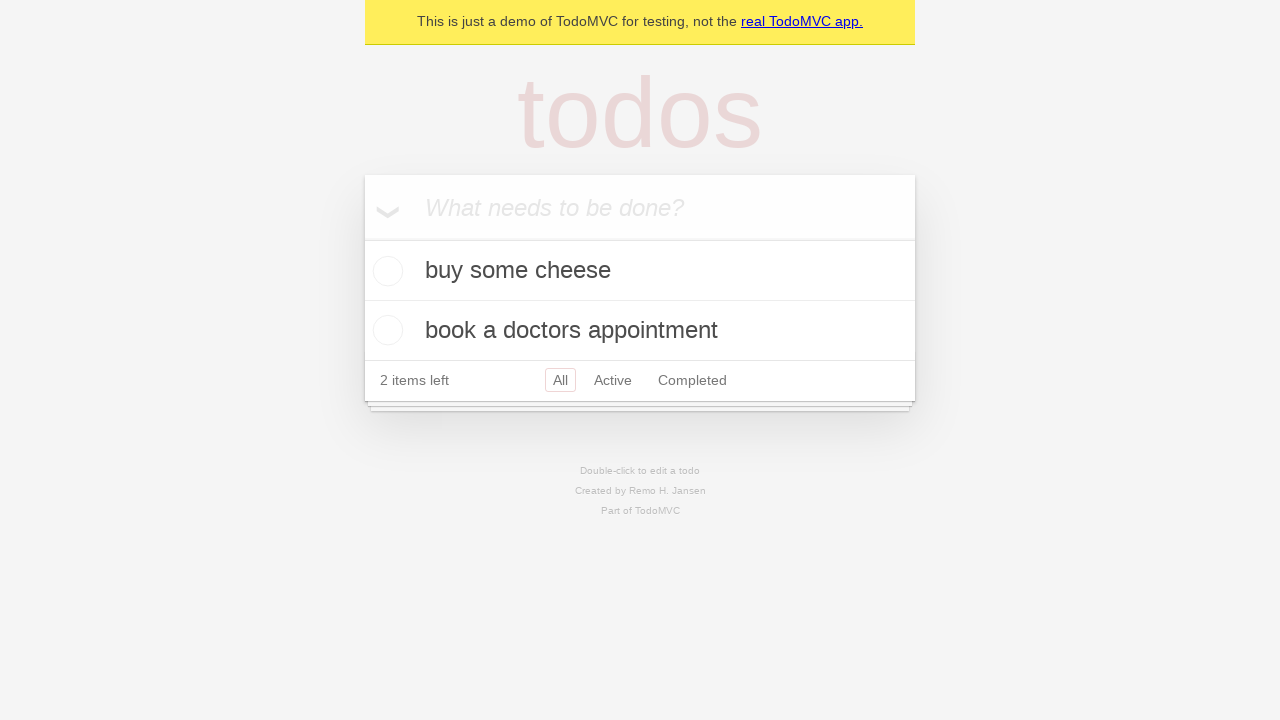